Tests signature pad functionality by drawing on the canvas and then clearing it

Starting URL: http://szimek.github.io/signature_pad/

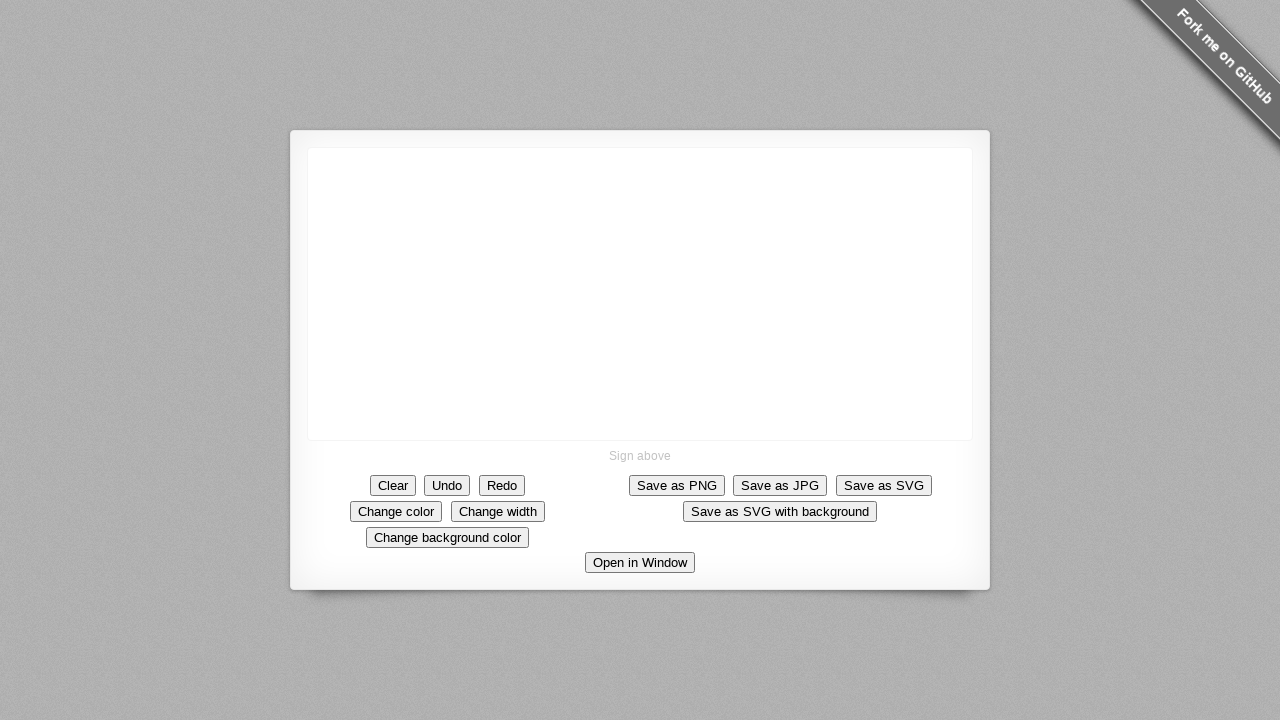

Located signature pad canvas element
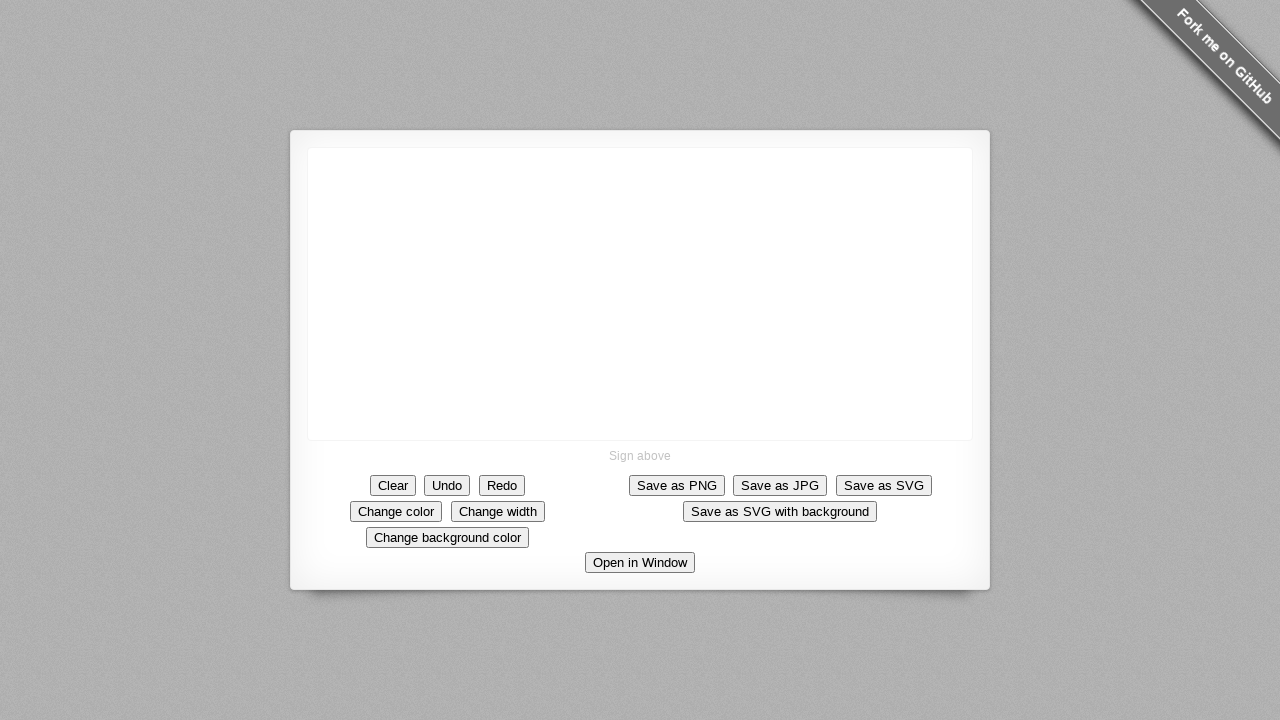

Retrieved canvas bounding box coordinates
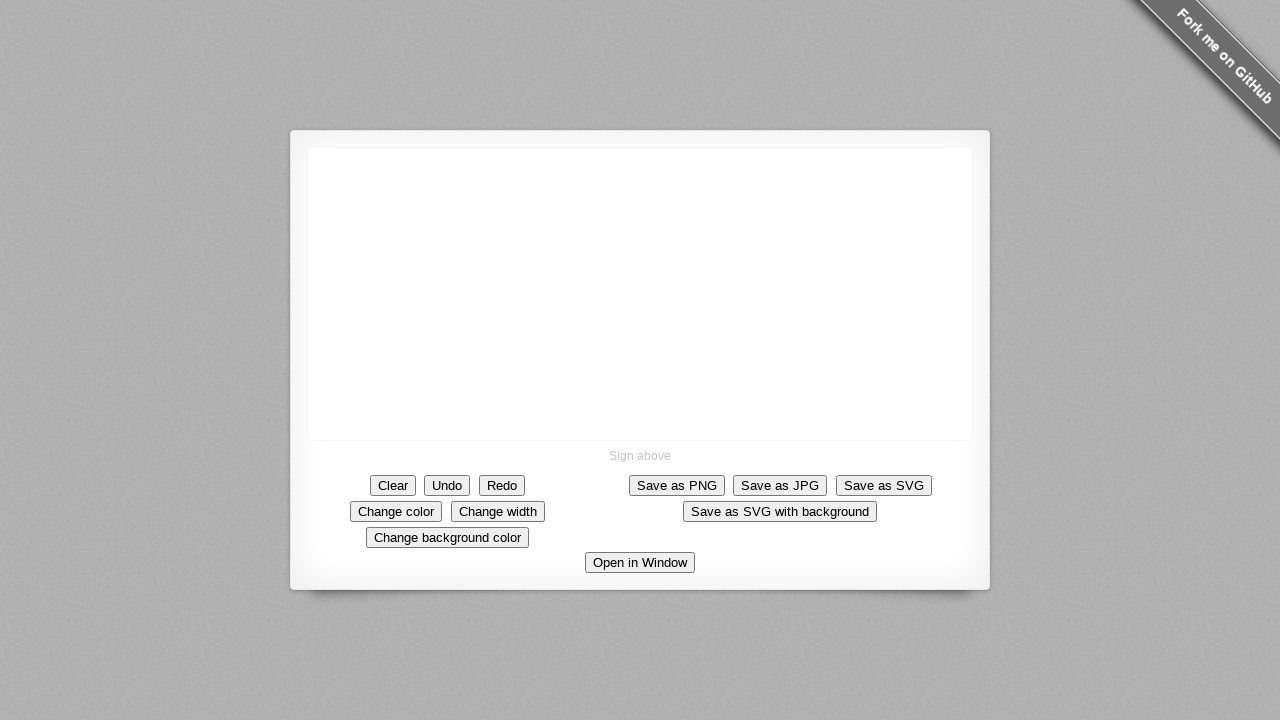

Moved mouse to center of canvas at (640, 294)
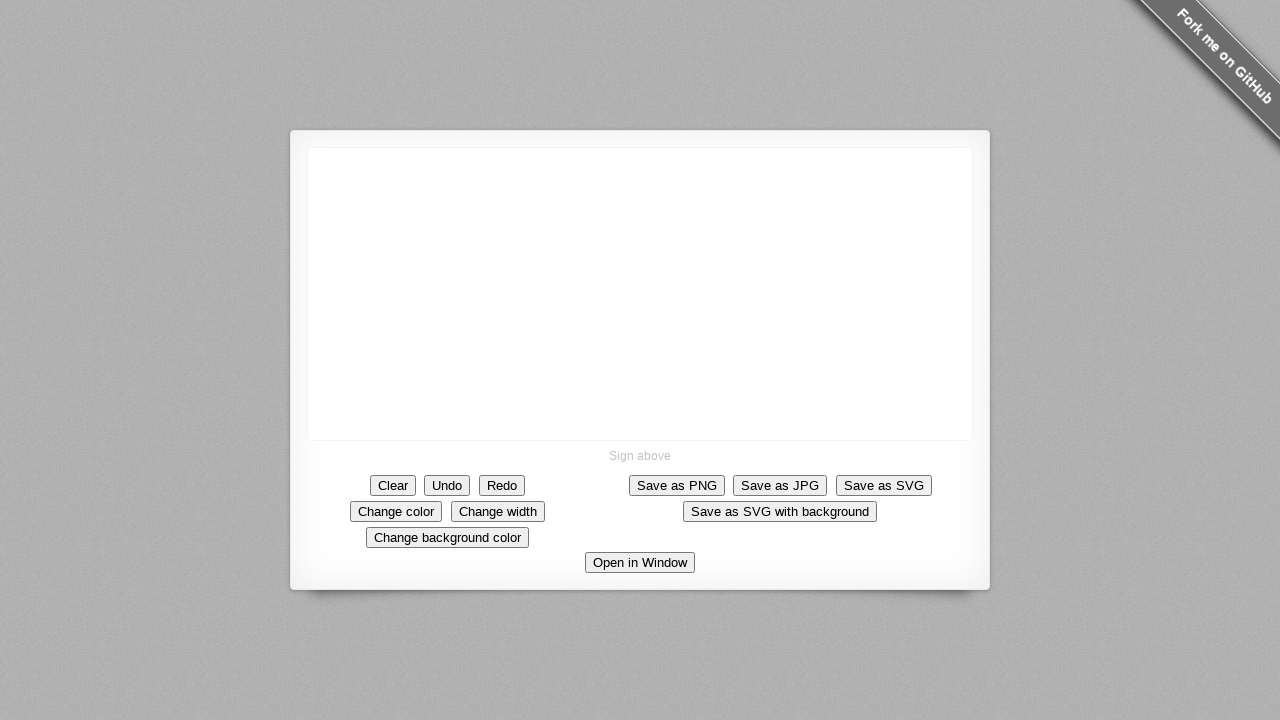

Pressed mouse button down to start drawing at (640, 294)
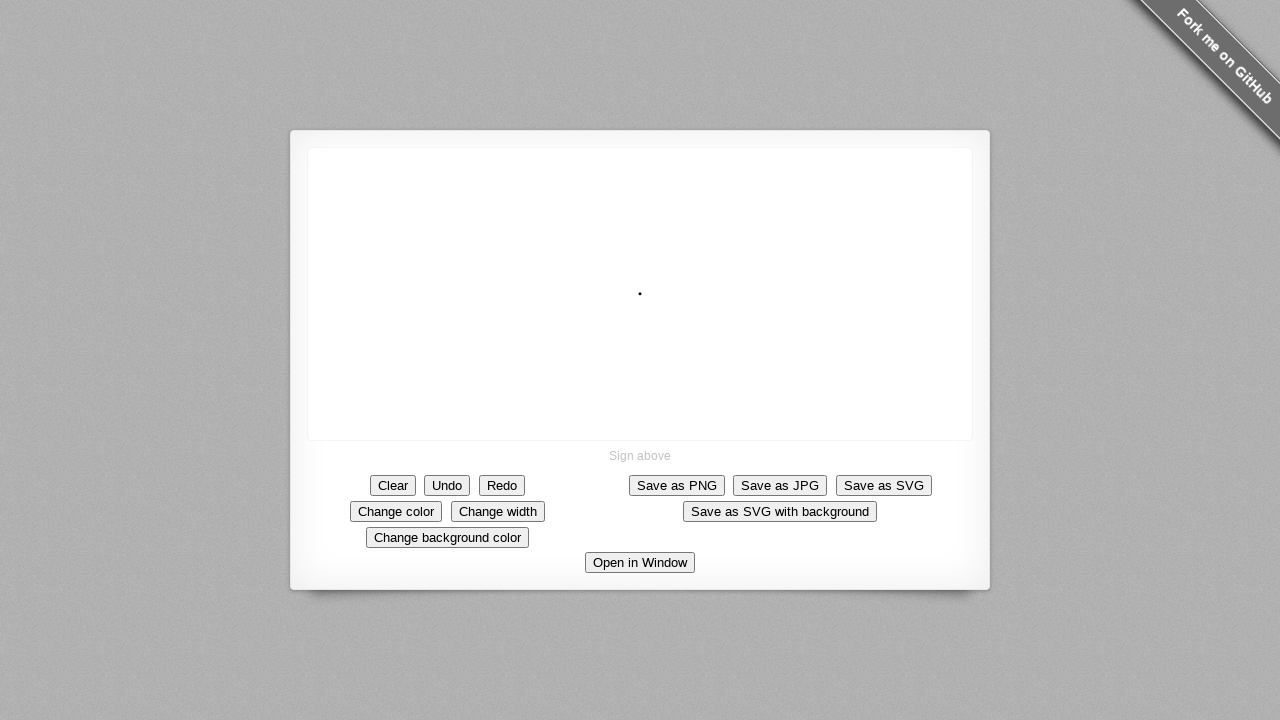

Drew on canvas - movement increment 1 of 10 at (645, 299)
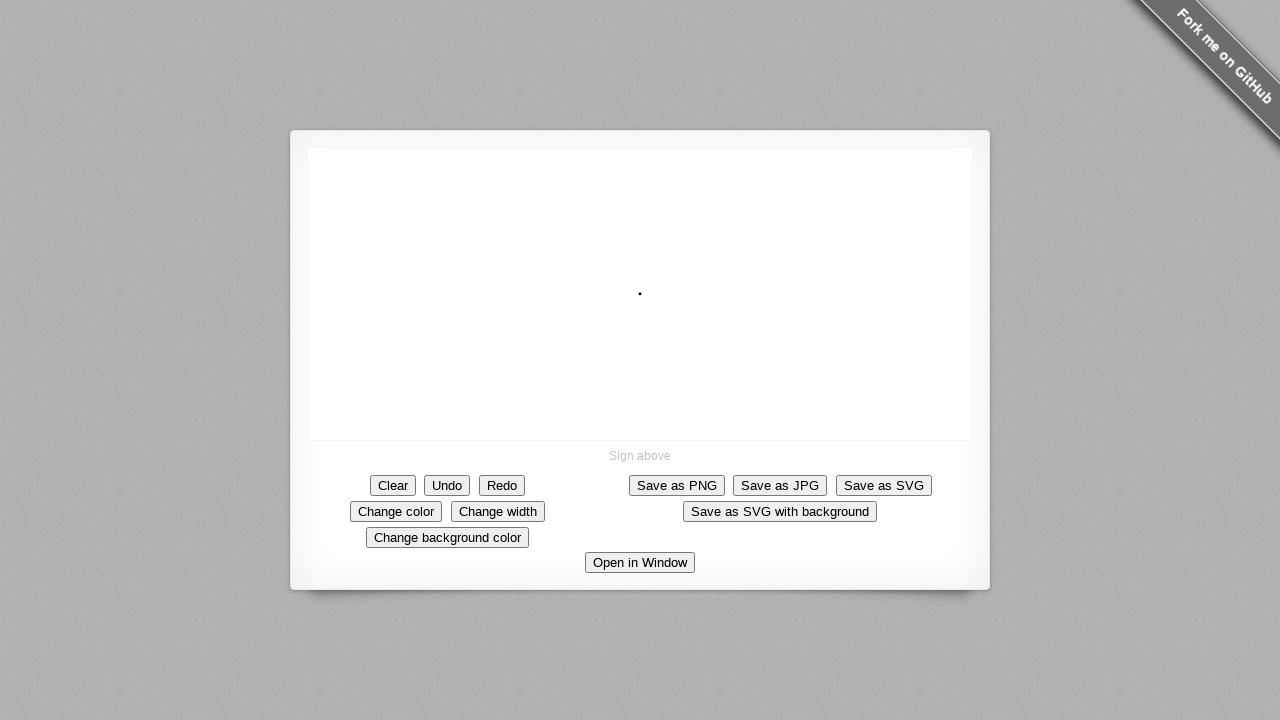

Drew on canvas - movement increment 2 of 10 at (650, 304)
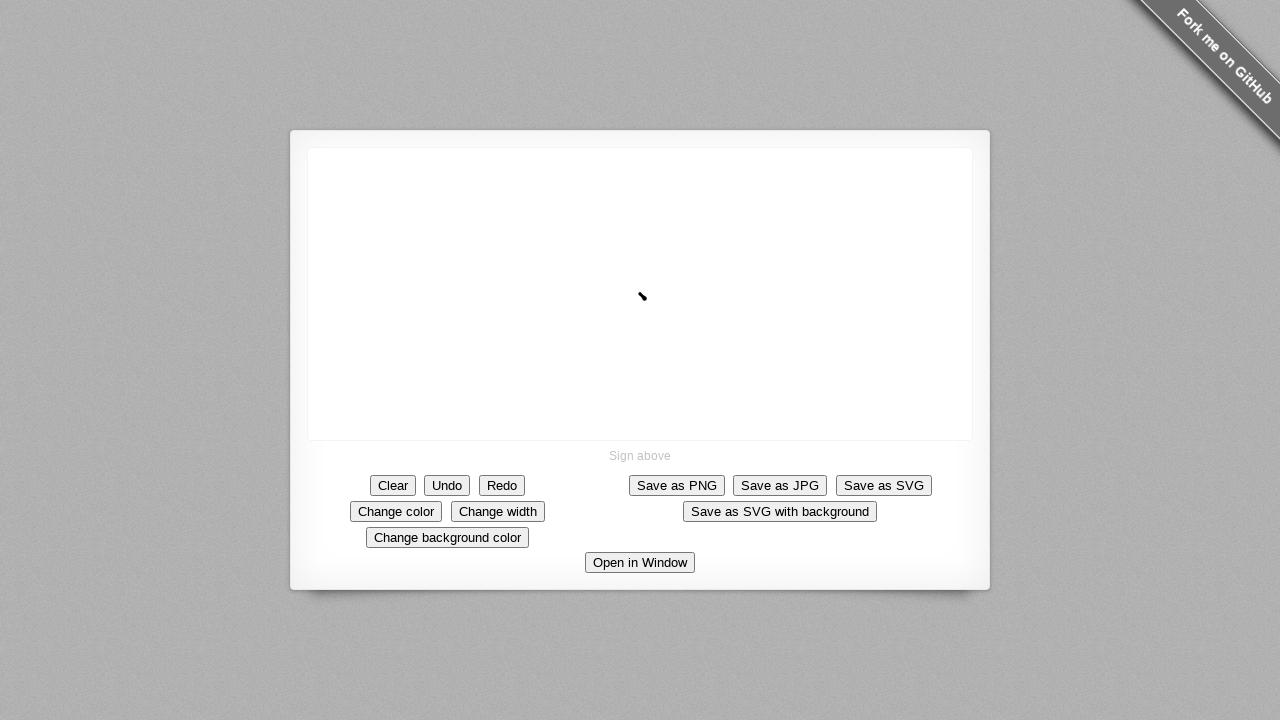

Drew on canvas - movement increment 3 of 10 at (655, 309)
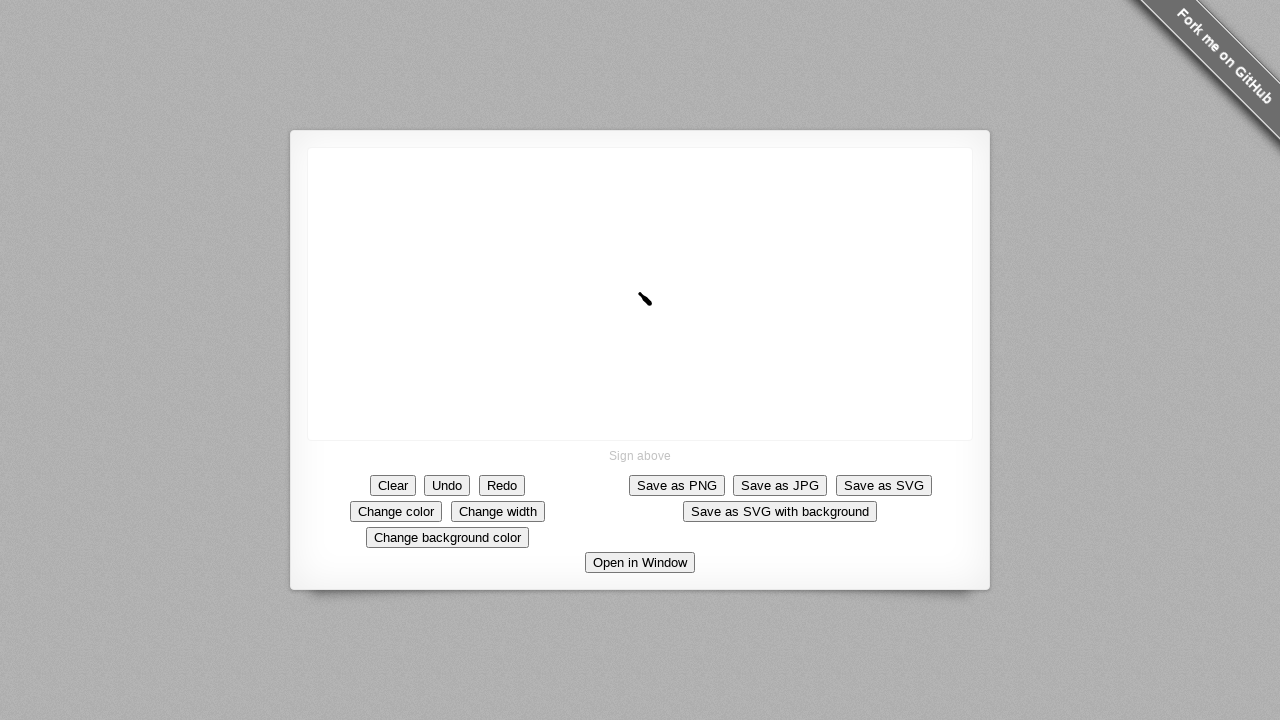

Drew on canvas - movement increment 4 of 10 at (660, 314)
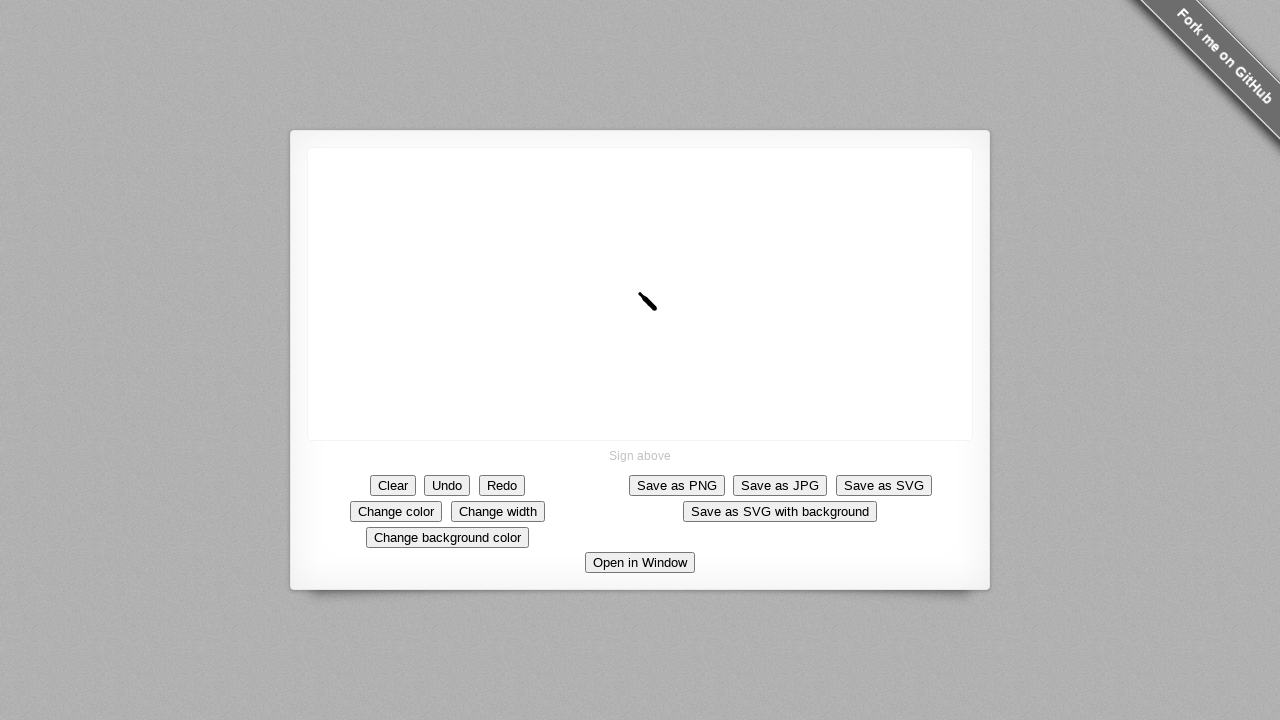

Drew on canvas - movement increment 5 of 10 at (665, 319)
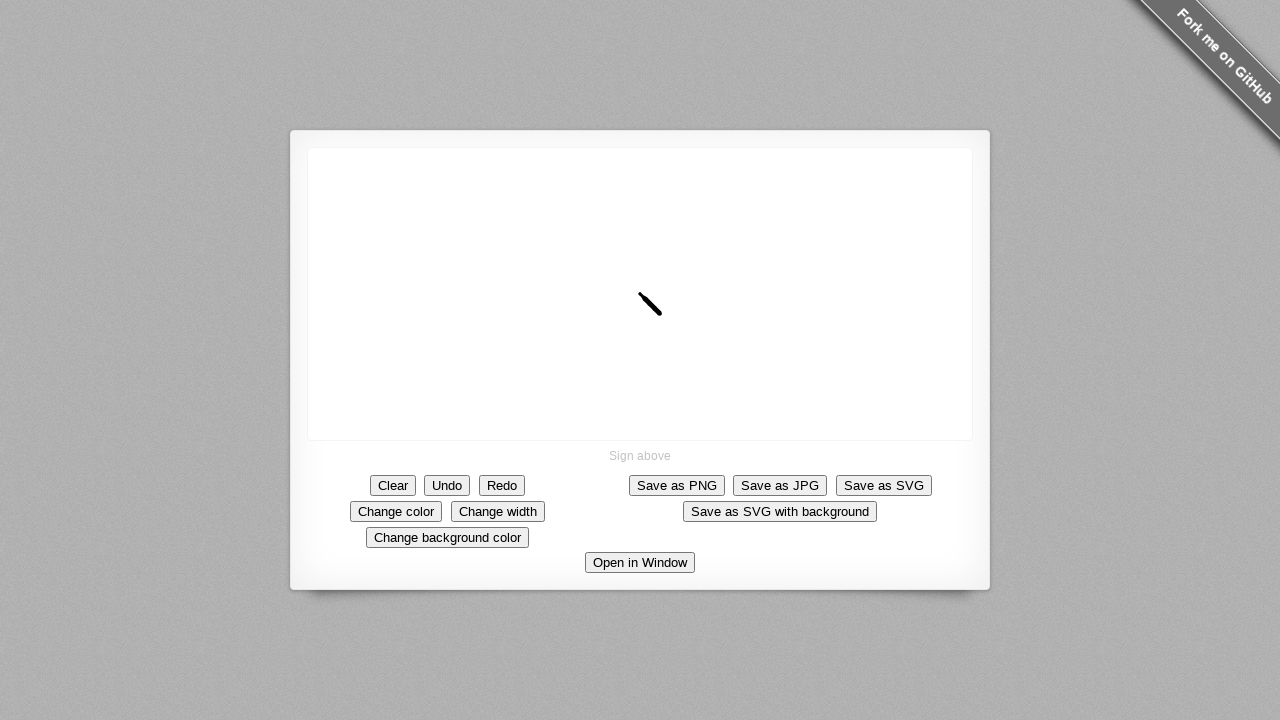

Drew on canvas - movement increment 6 of 10 at (670, 324)
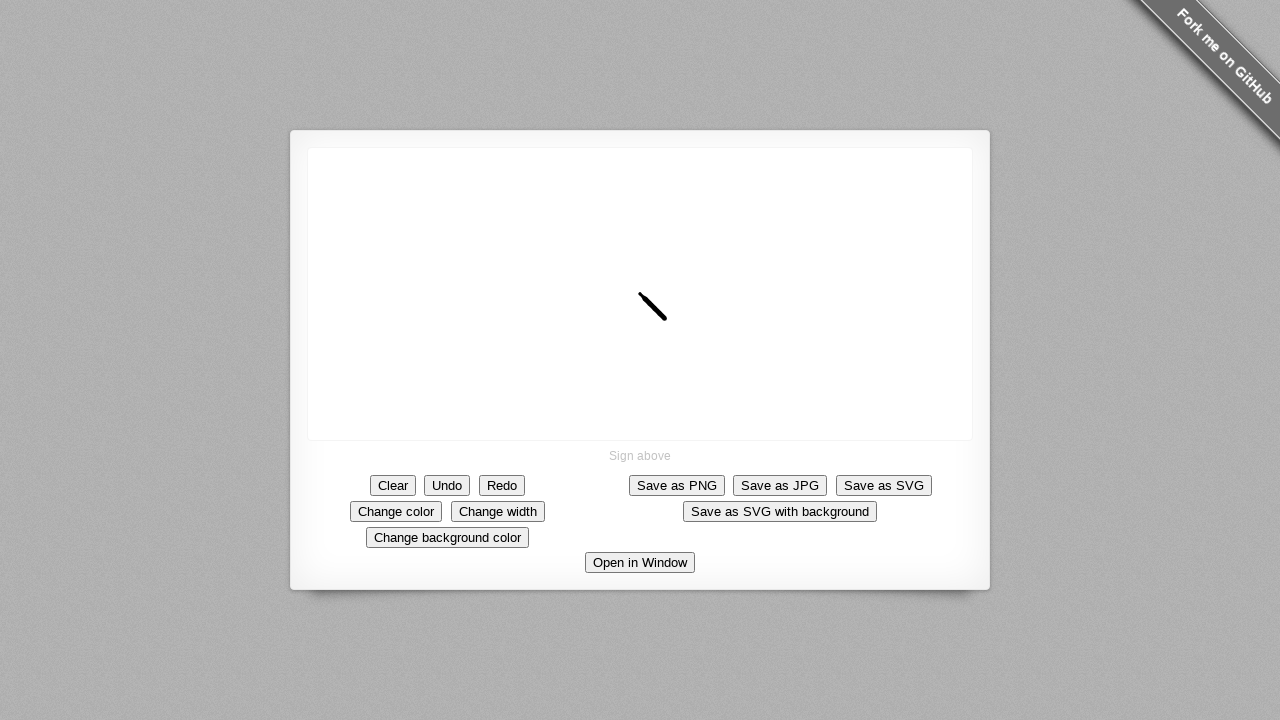

Drew on canvas - movement increment 7 of 10 at (675, 329)
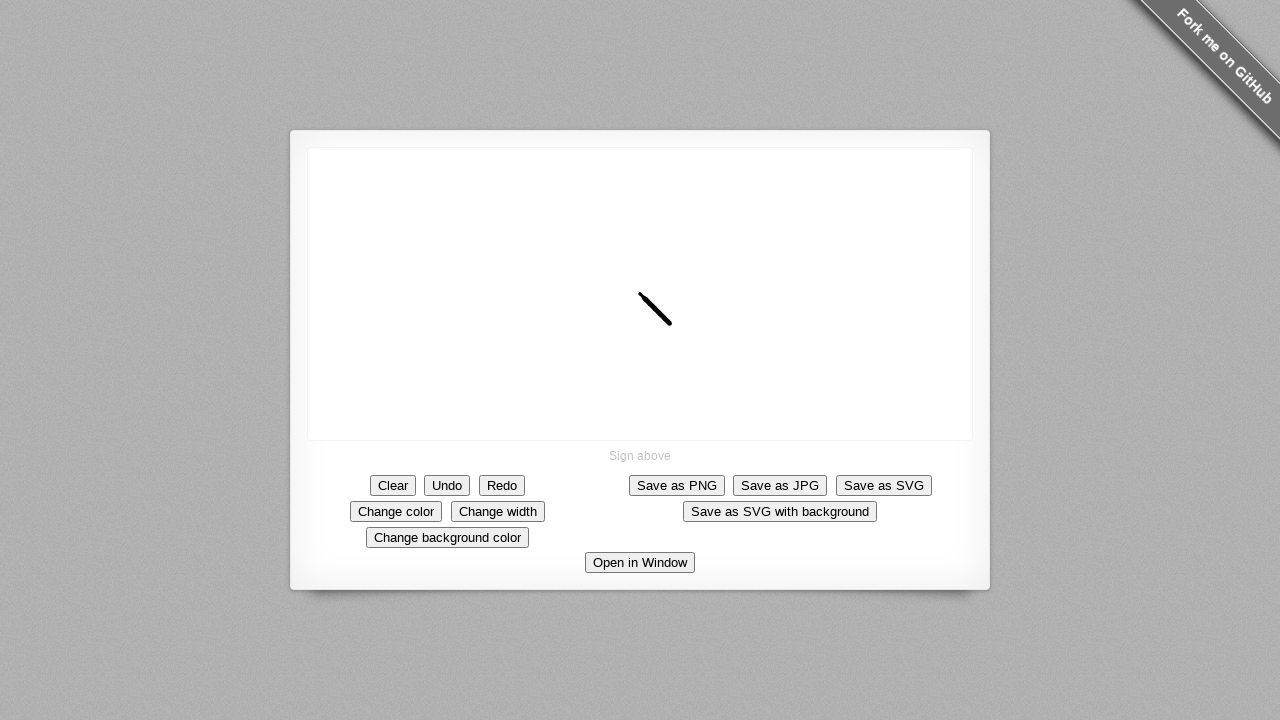

Drew on canvas - movement increment 8 of 10 at (680, 334)
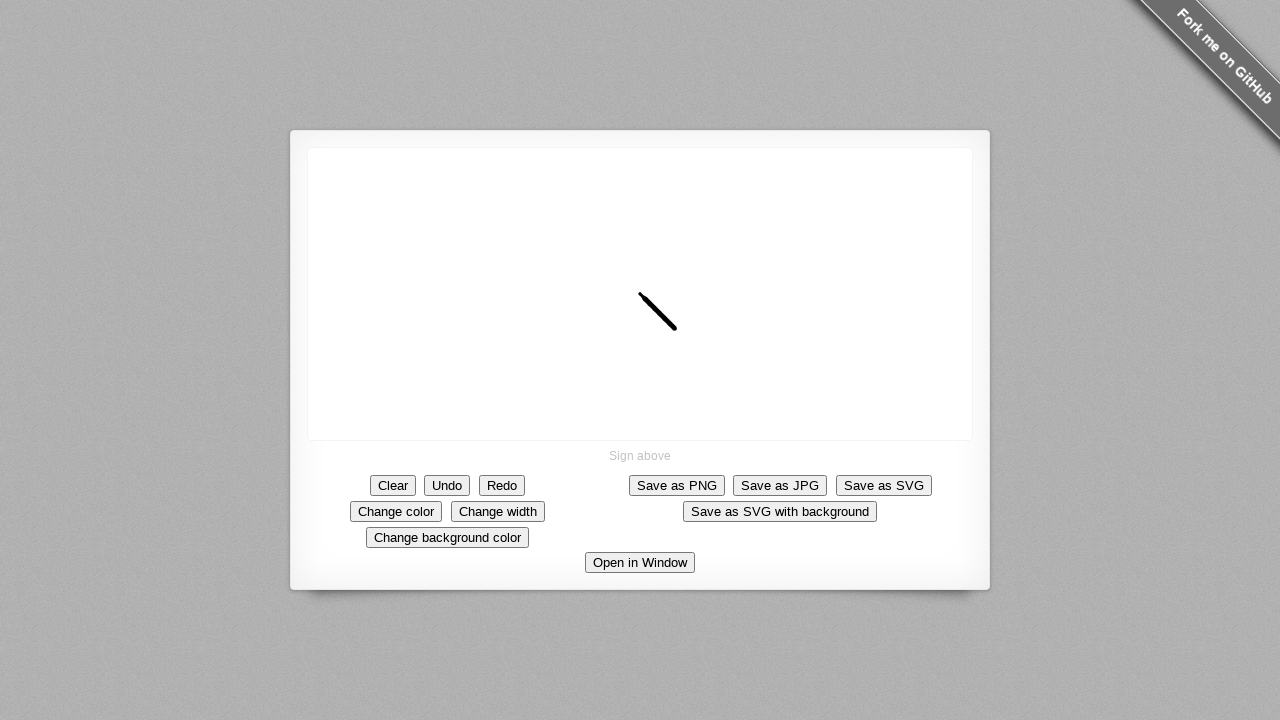

Drew on canvas - movement increment 9 of 10 at (685, 339)
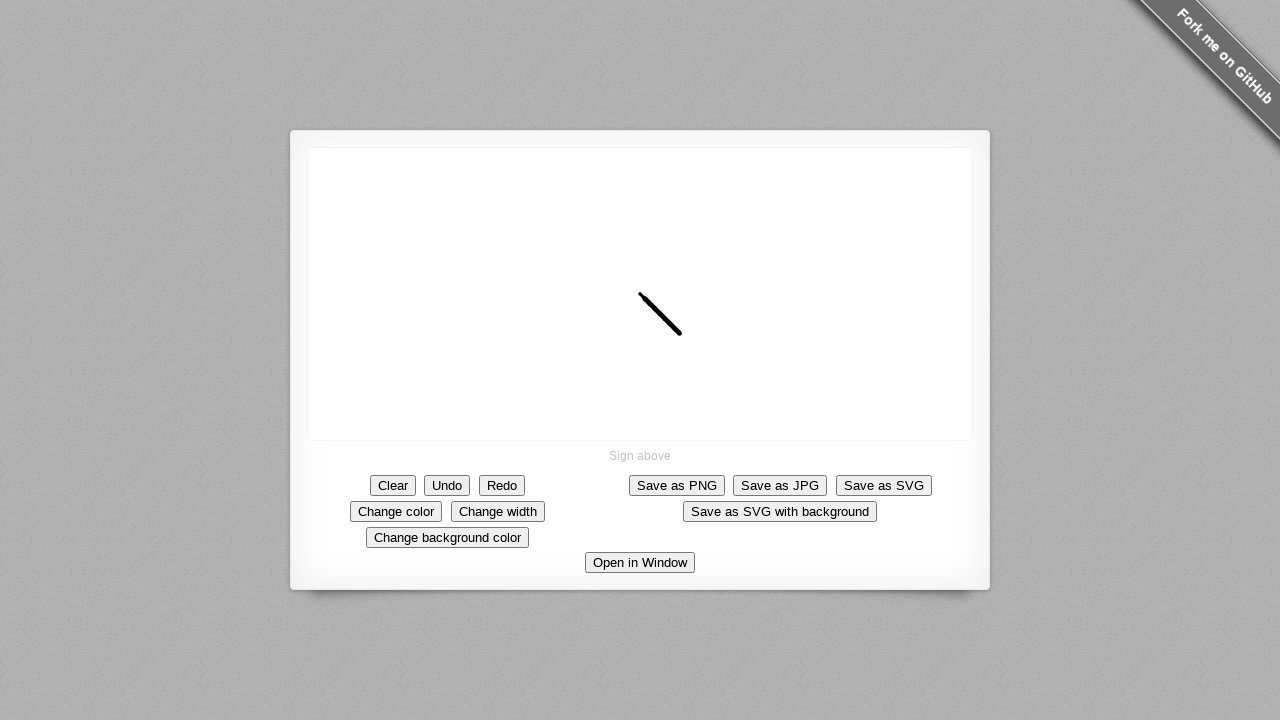

Drew on canvas - movement increment 10 of 10 at (690, 344)
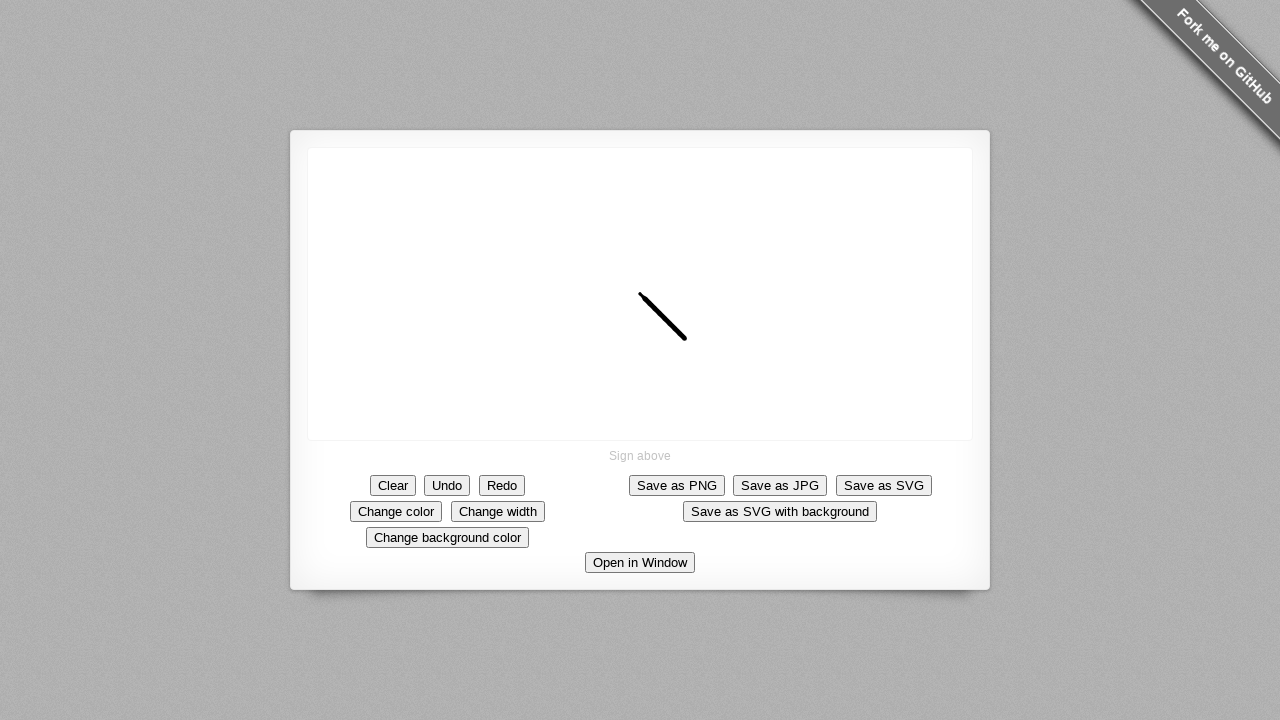

Released mouse button to complete drawing at (690, 344)
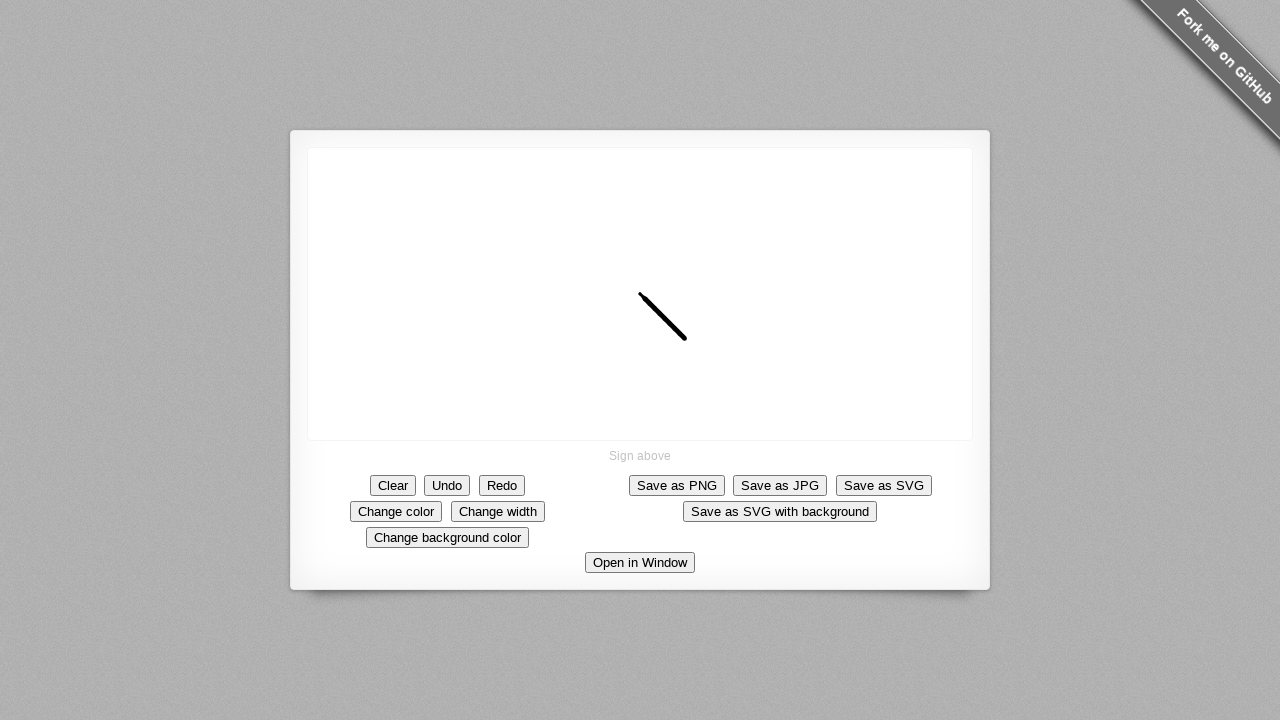

Clicked Clear button to erase signature at (393, 485) on text=Clear
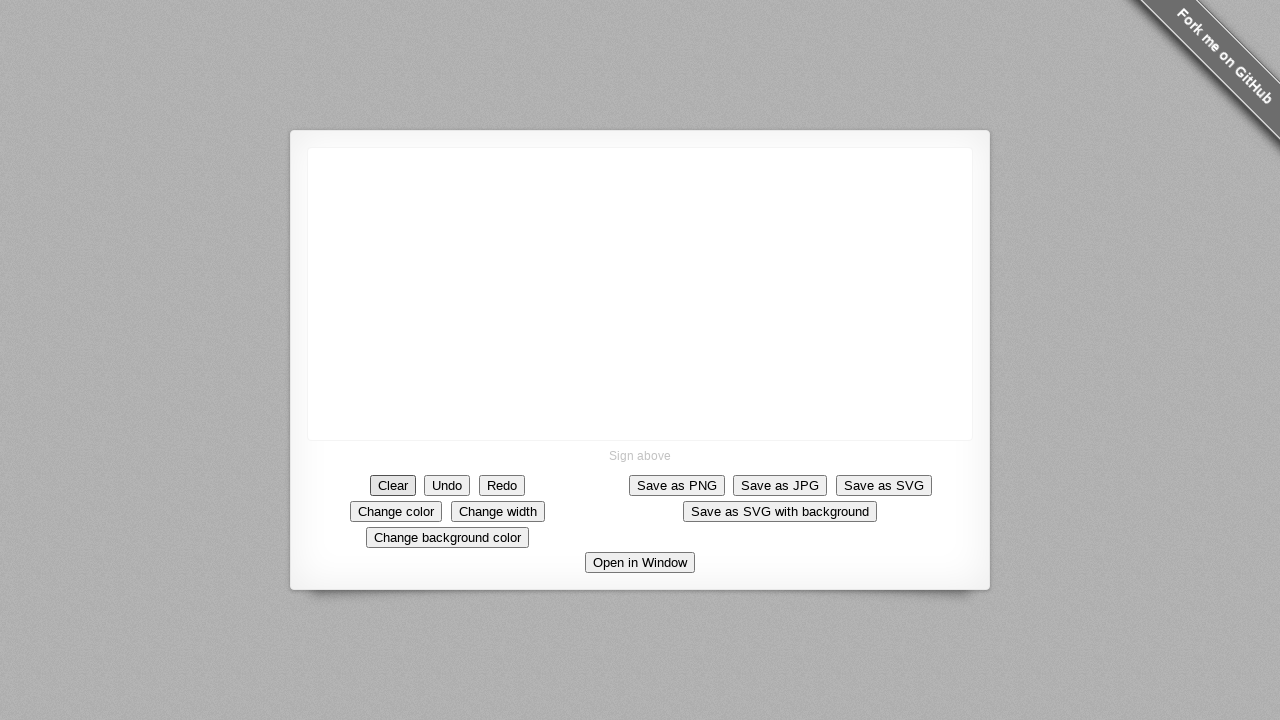

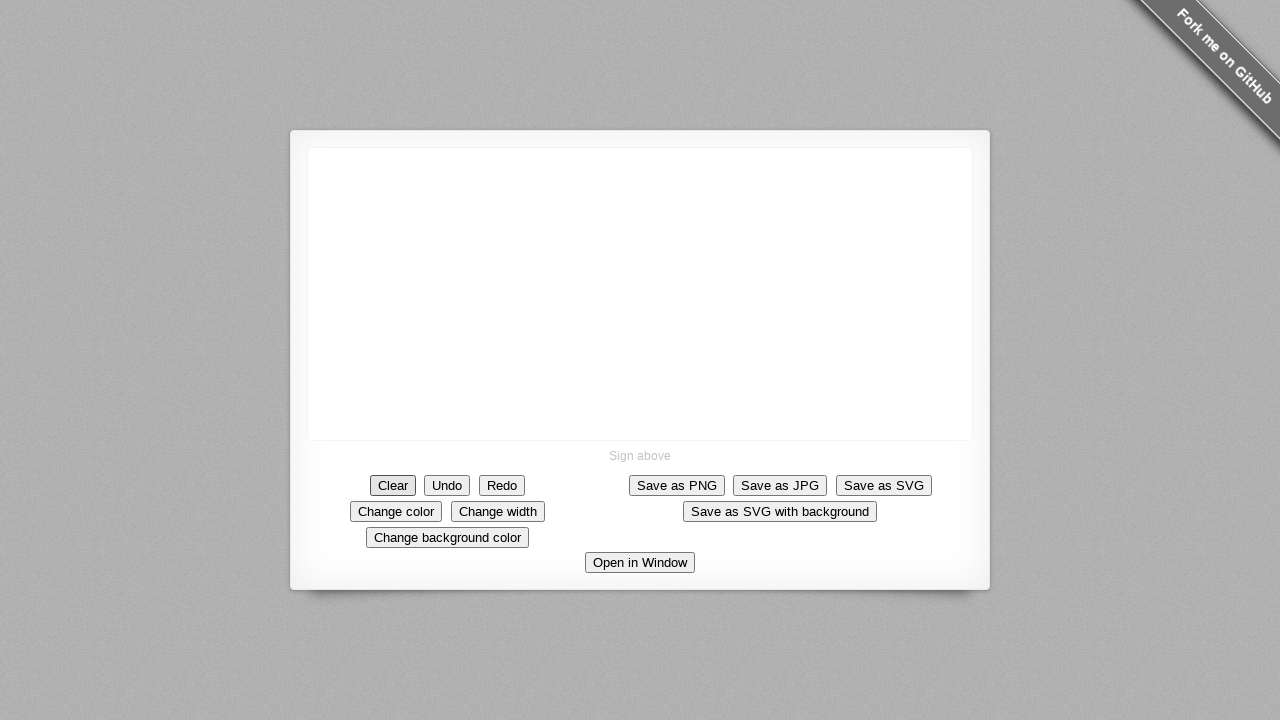